Tests page scrolling using keyboard keys to scroll down and up

Starting URL: https://anhtester.com/

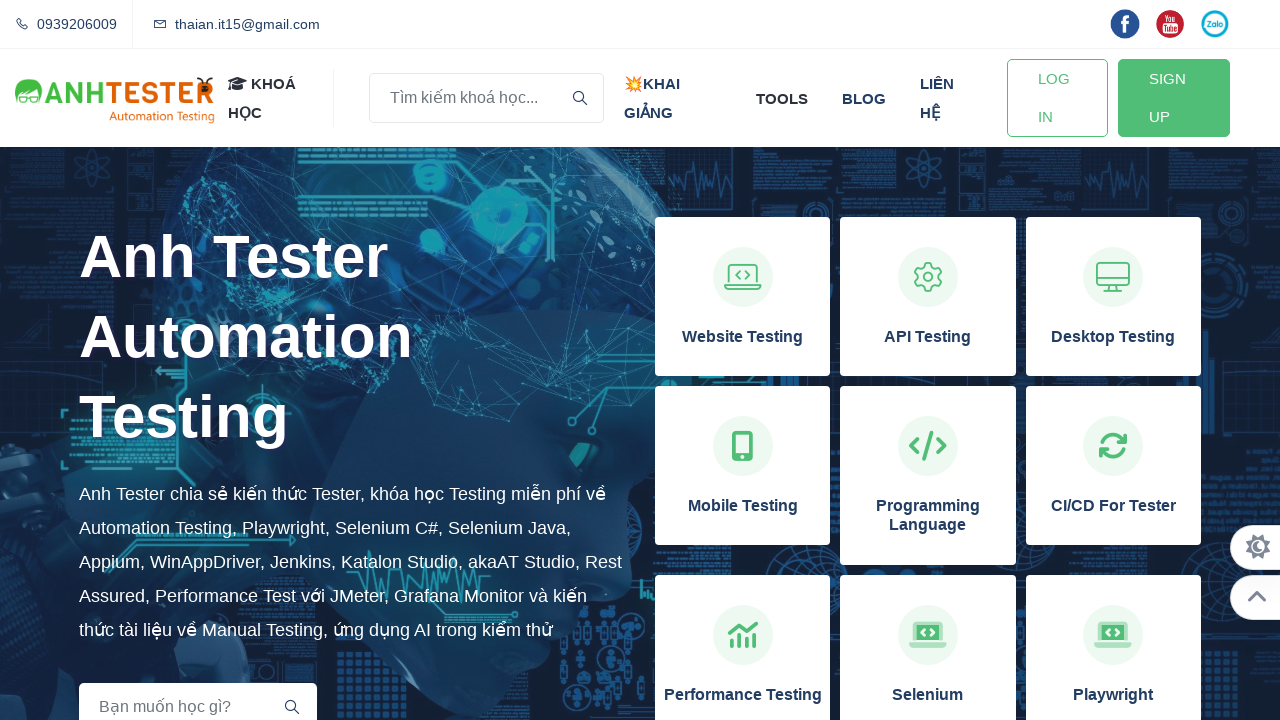

Pressed End key to scroll down to bottom of page
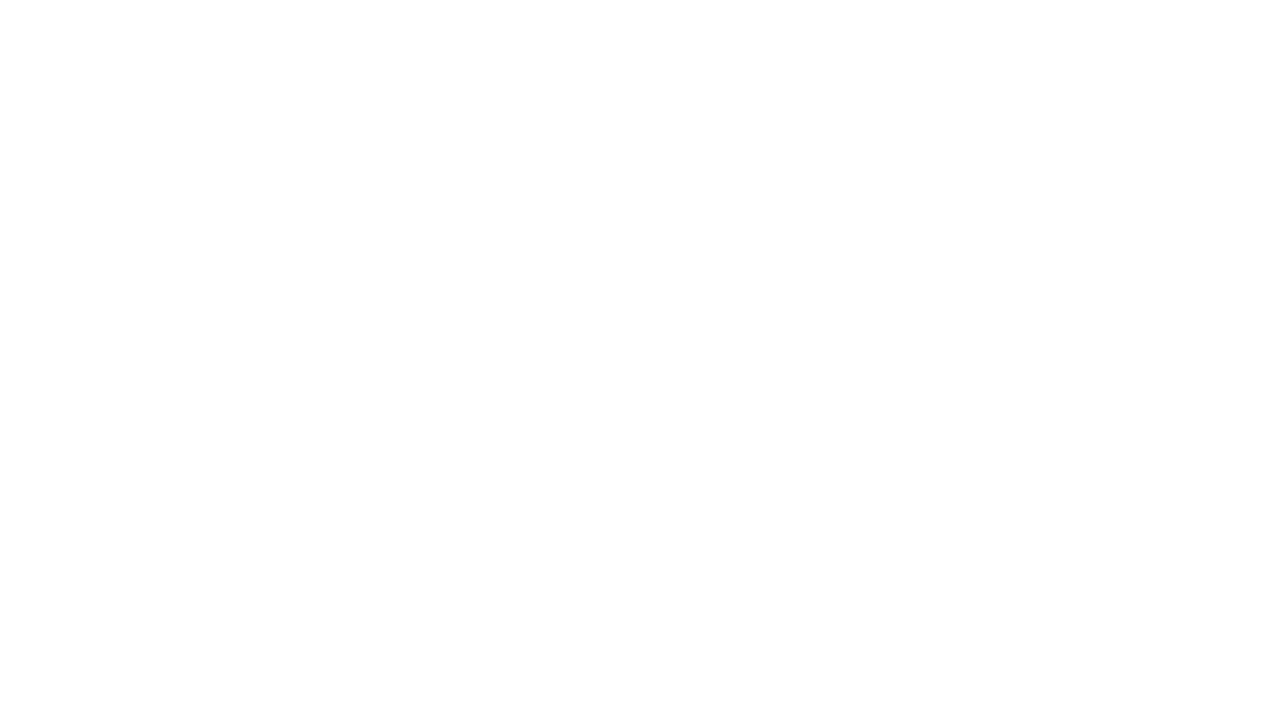

Waited 1000ms for page to settle after scrolling down
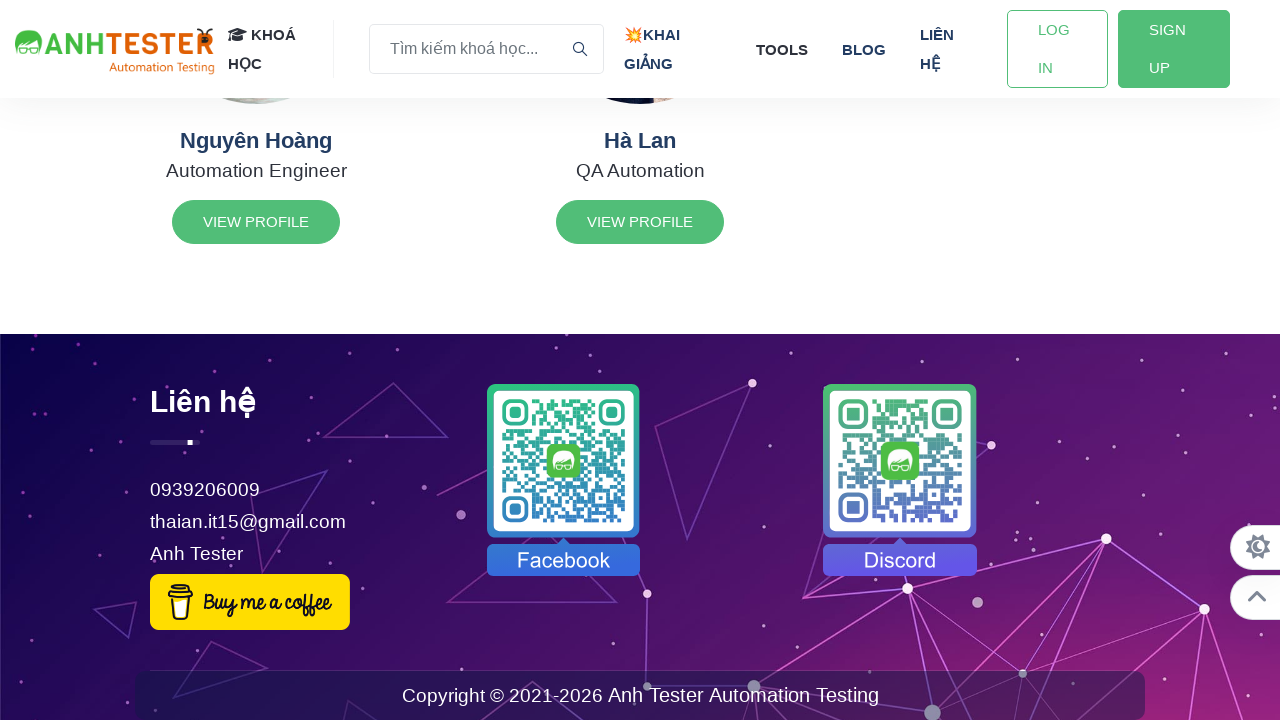

Pressed Home key to scroll up to top of page
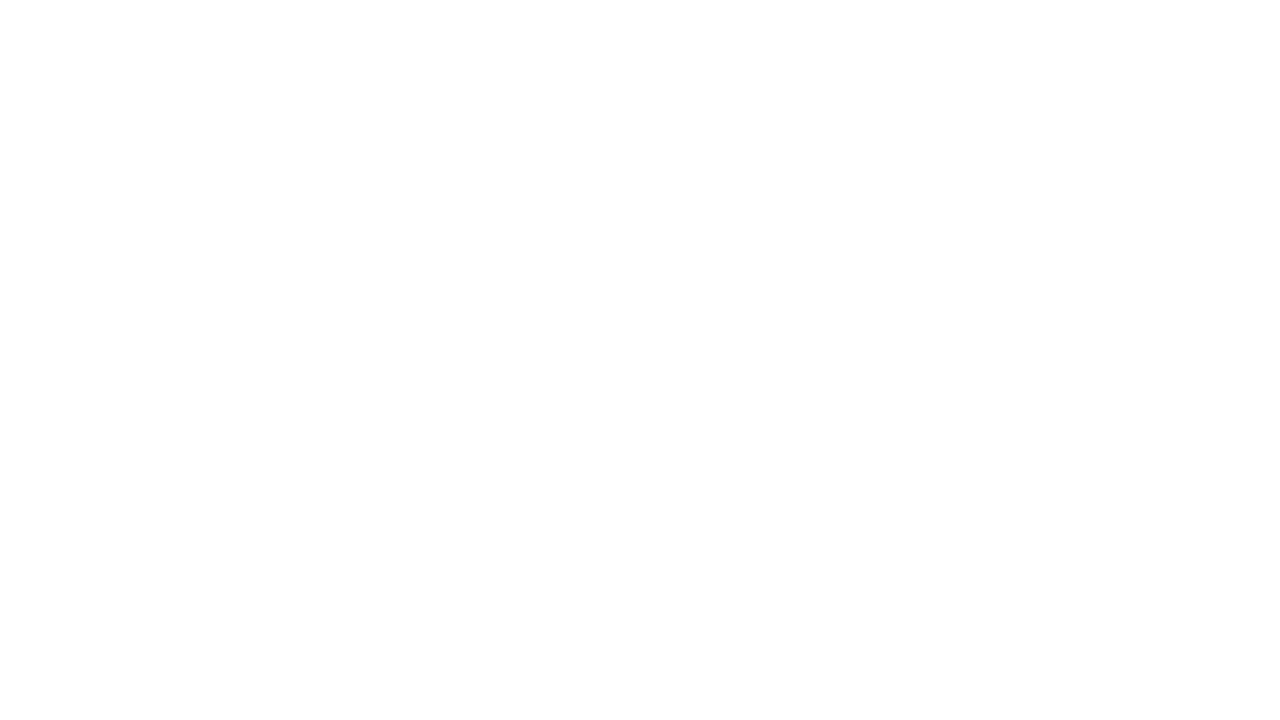

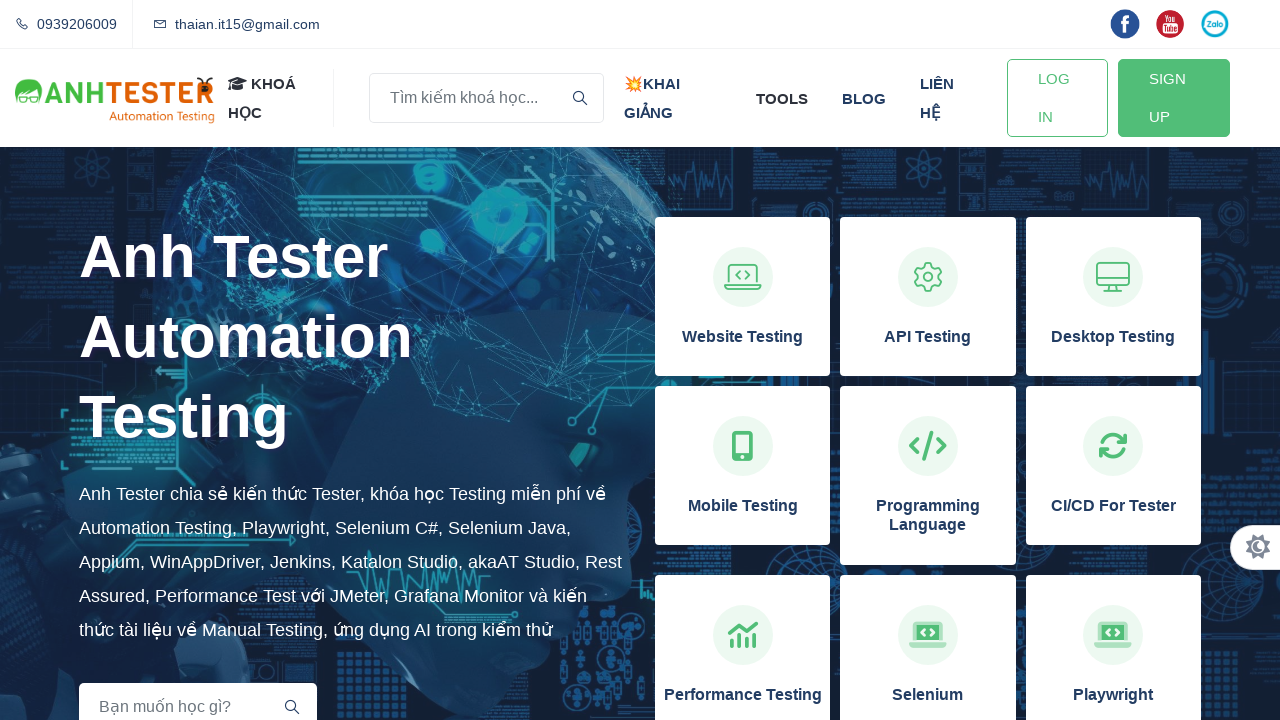